Tests adding todo items by filling the input field and pressing Enter, then verifying the items appear in the list.

Starting URL: https://demo.playwright.dev/todomvc

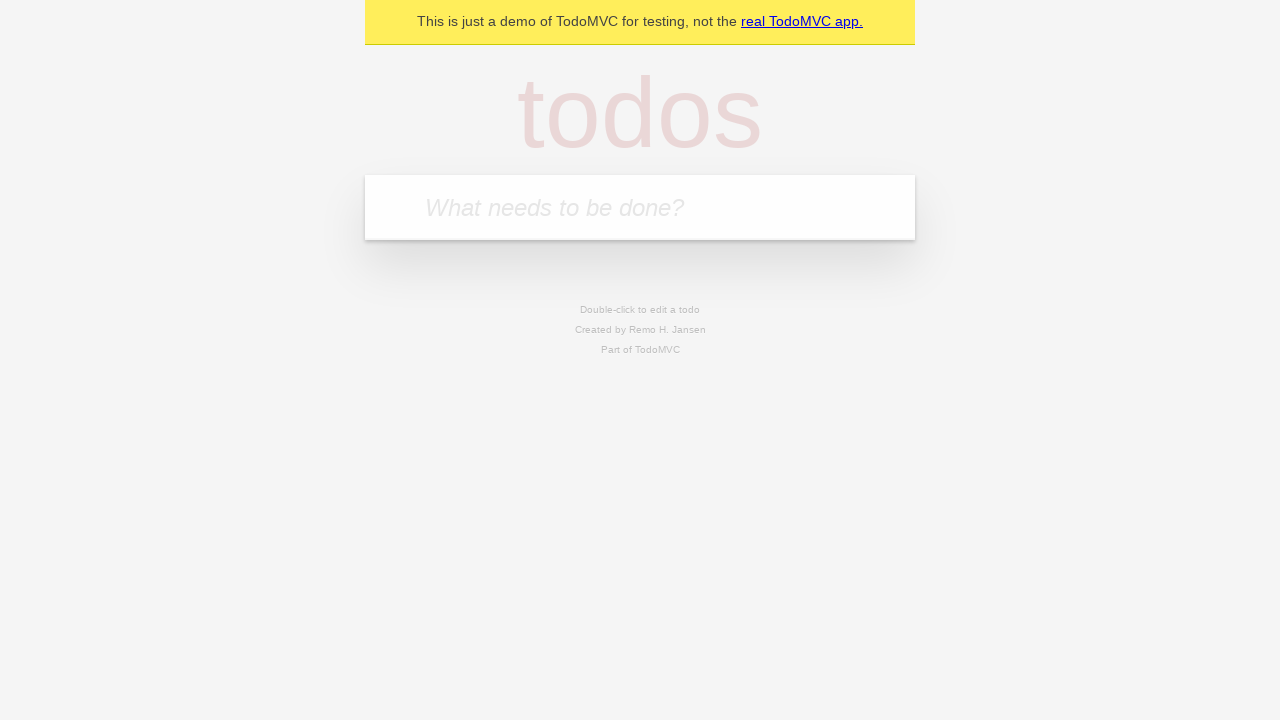

Filled todo input with 'buy some cheese' on internal:attr=[placeholder="What needs to be done?"i]
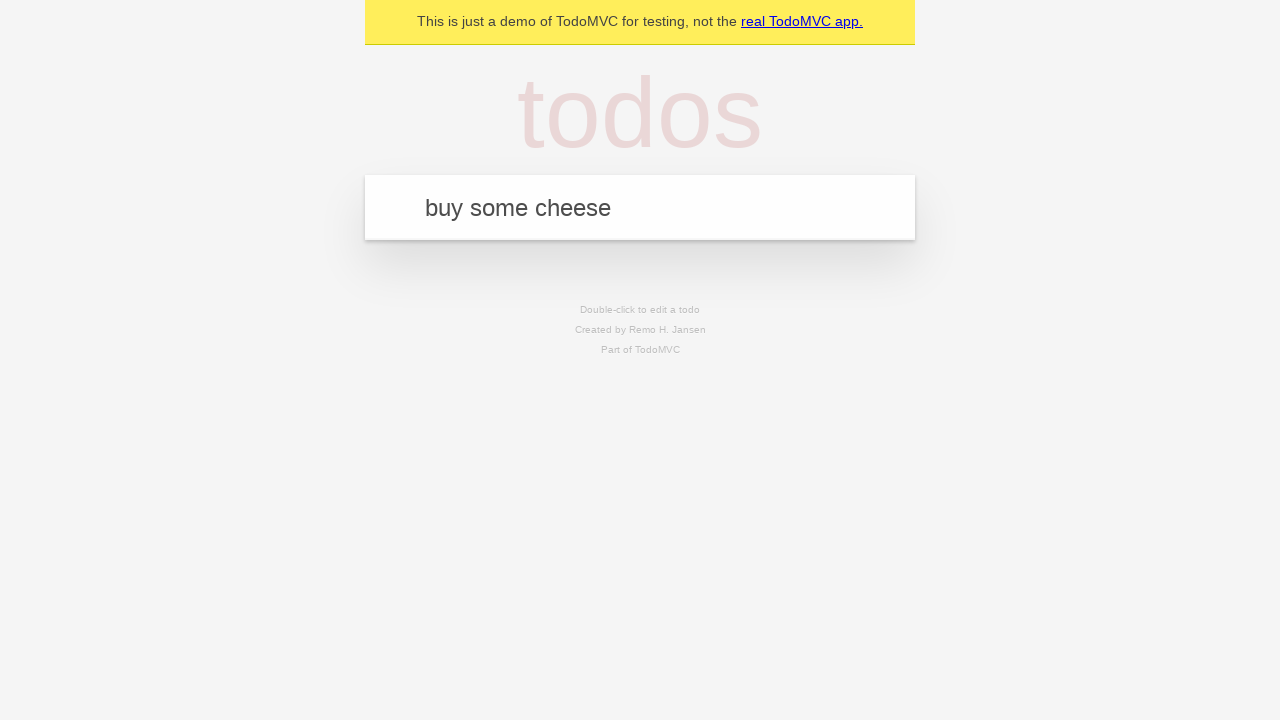

Pressed Enter to add first todo item on internal:attr=[placeholder="What needs to be done?"i]
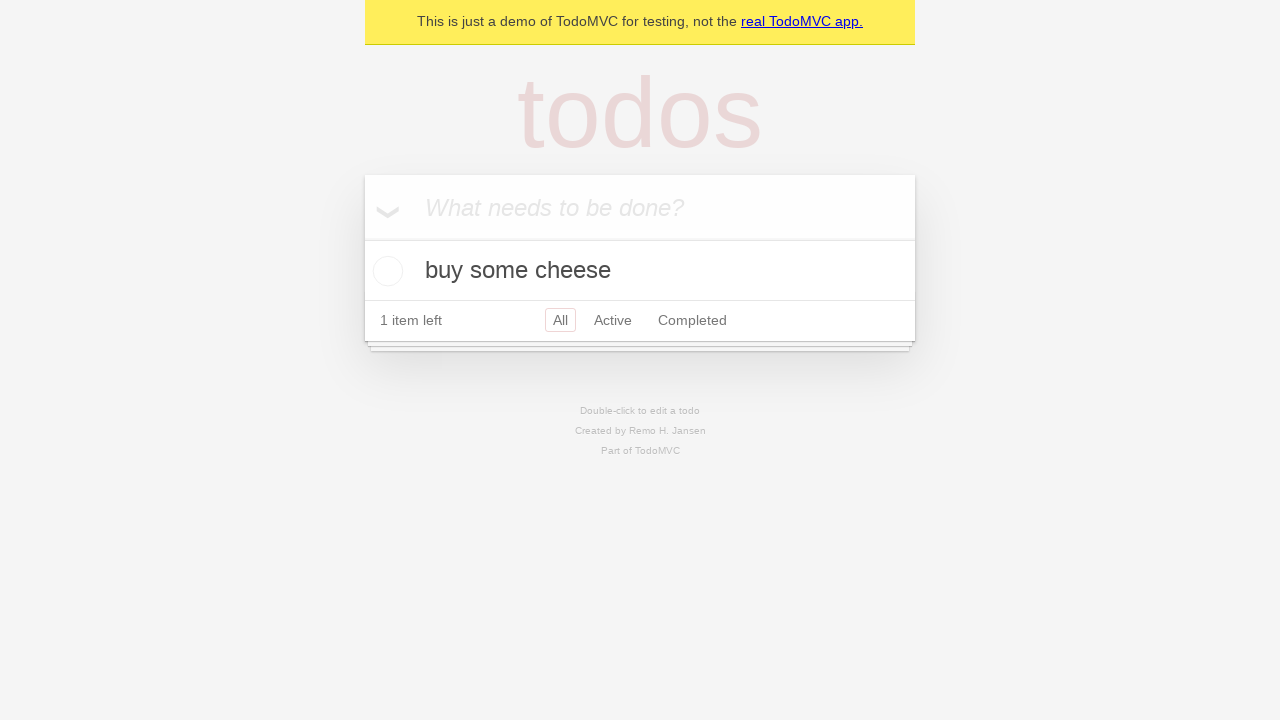

First todo item appeared in the list
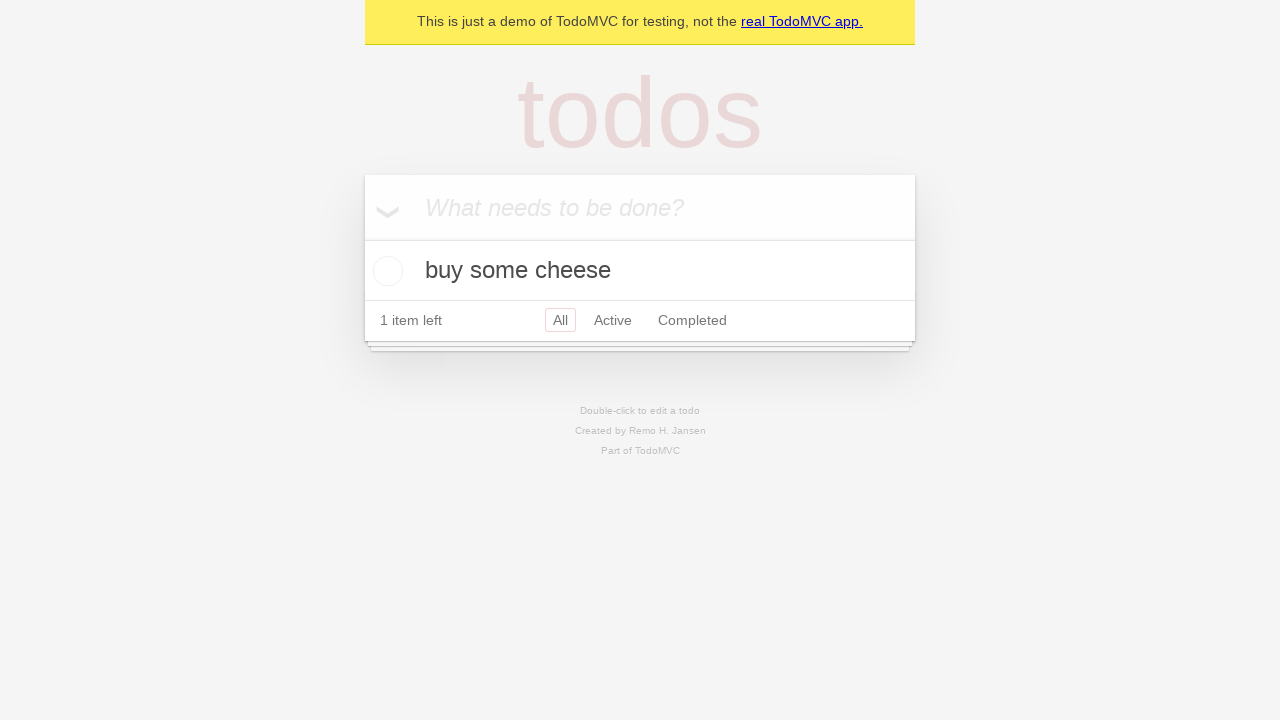

Filled todo input with 'feed the cat' on internal:attr=[placeholder="What needs to be done?"i]
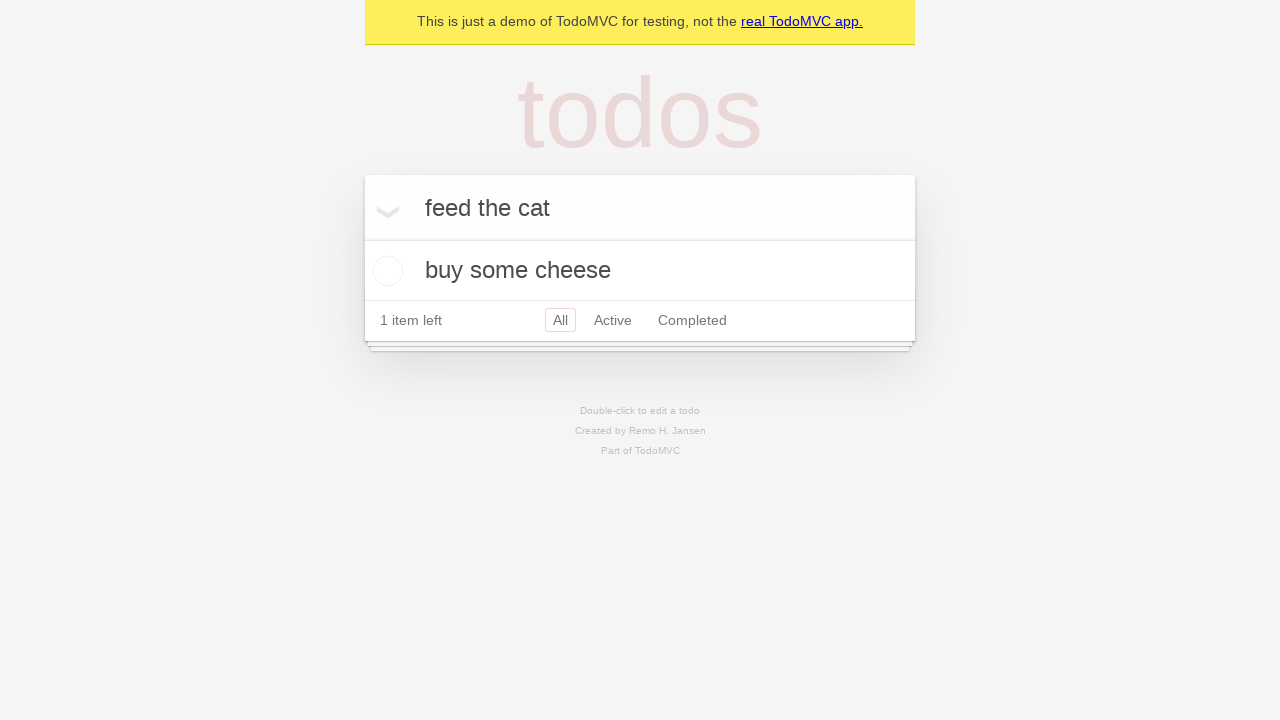

Pressed Enter to add second todo item on internal:attr=[placeholder="What needs to be done?"i]
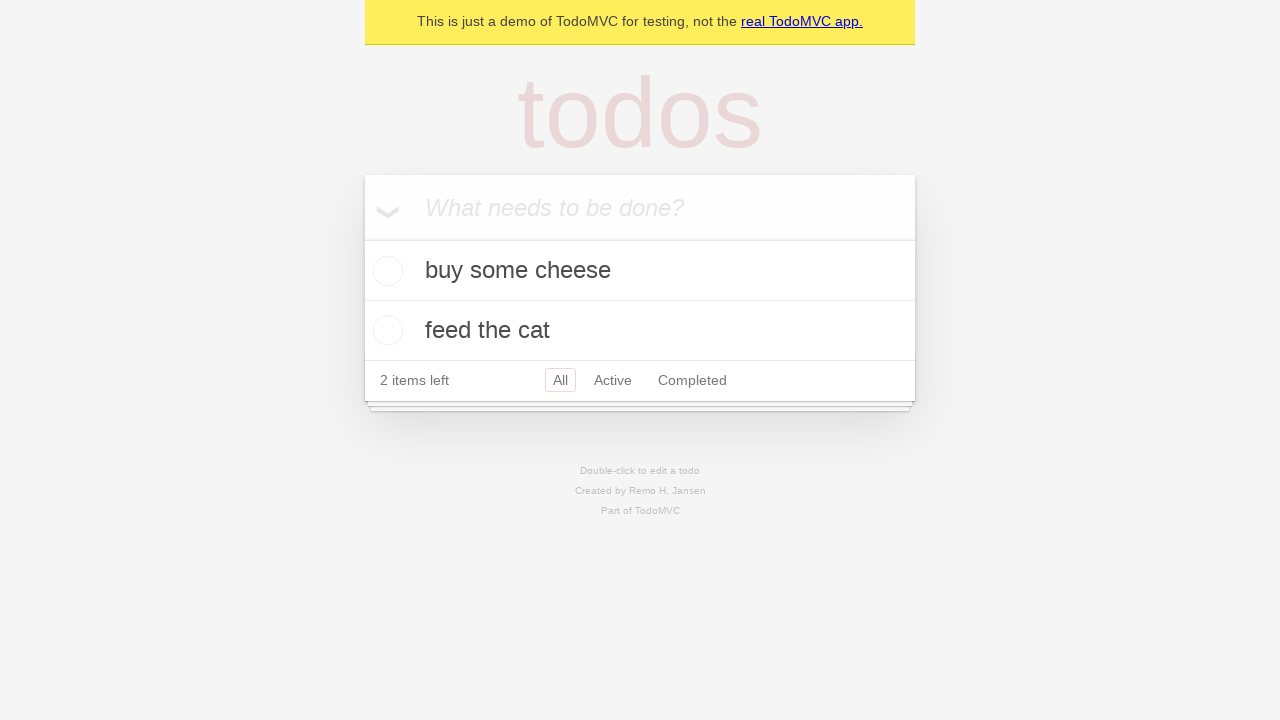

Verified both todo items appear in the list
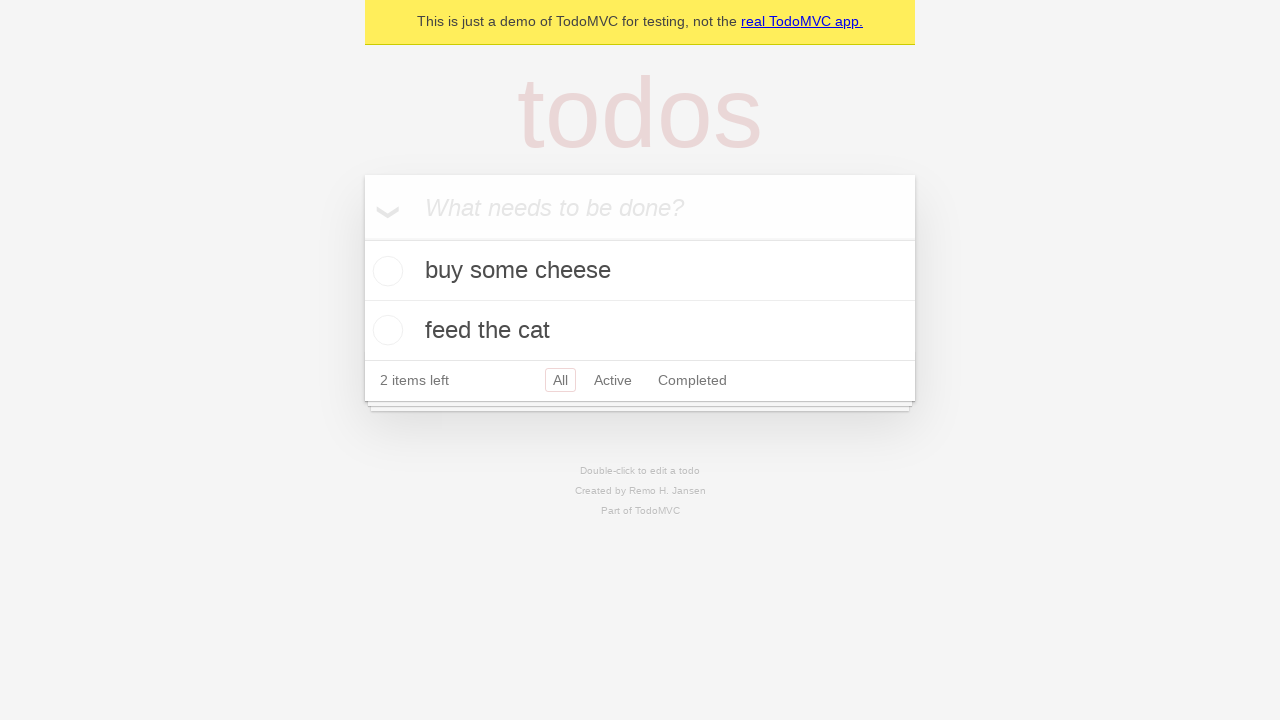

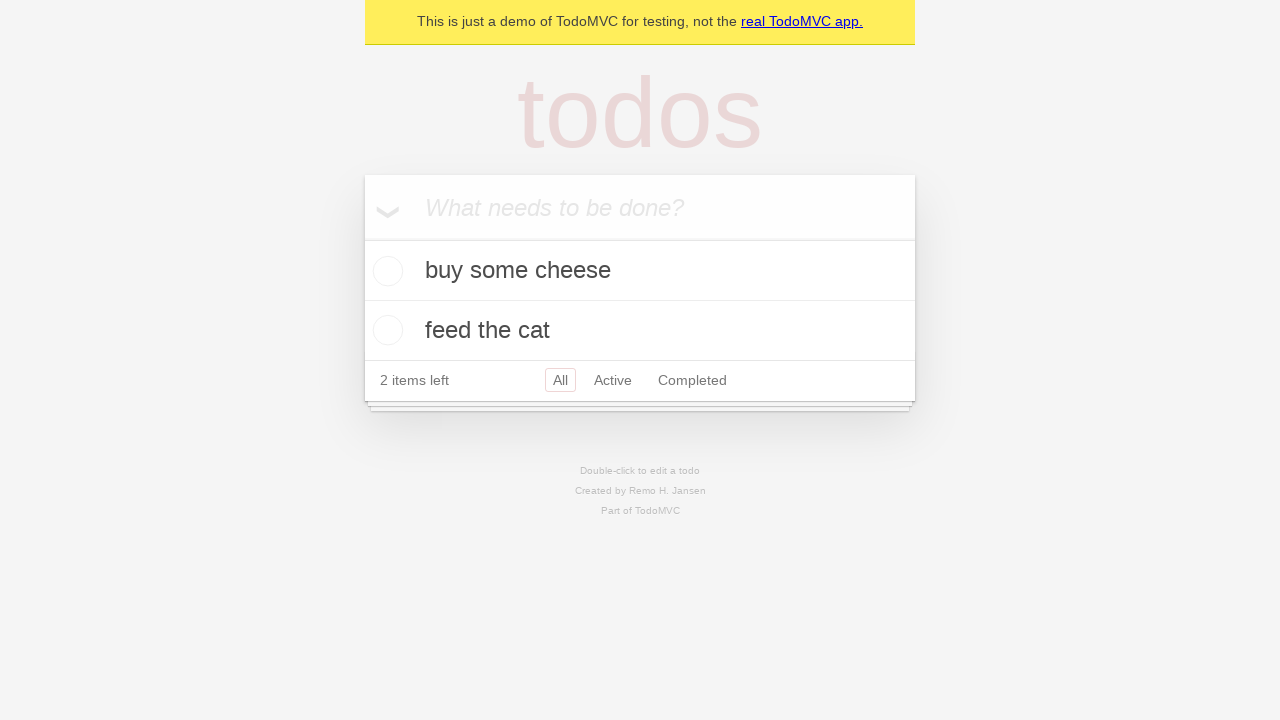